Navigates to Demo Tables page and verifies first name column data is present in the table

Starting URL: http://automationbykrishna.com

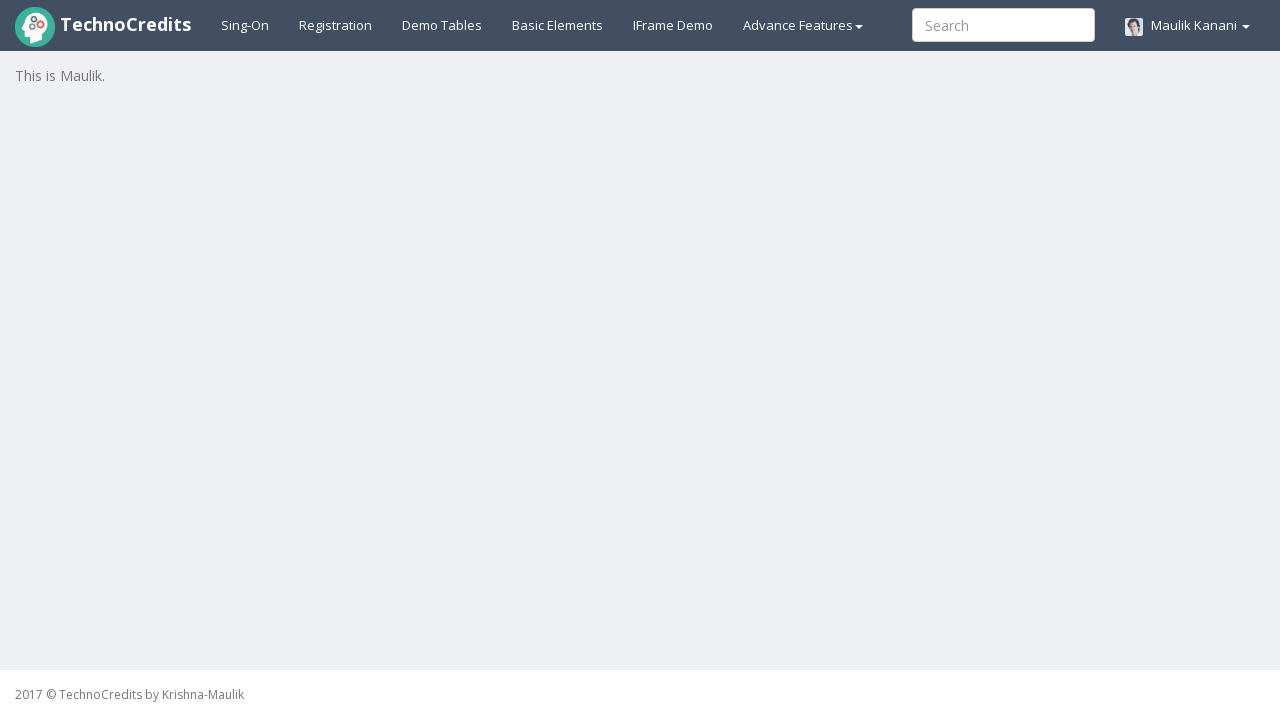

Clicked on Demo Tables link at (442, 25) on text=Demo Tables
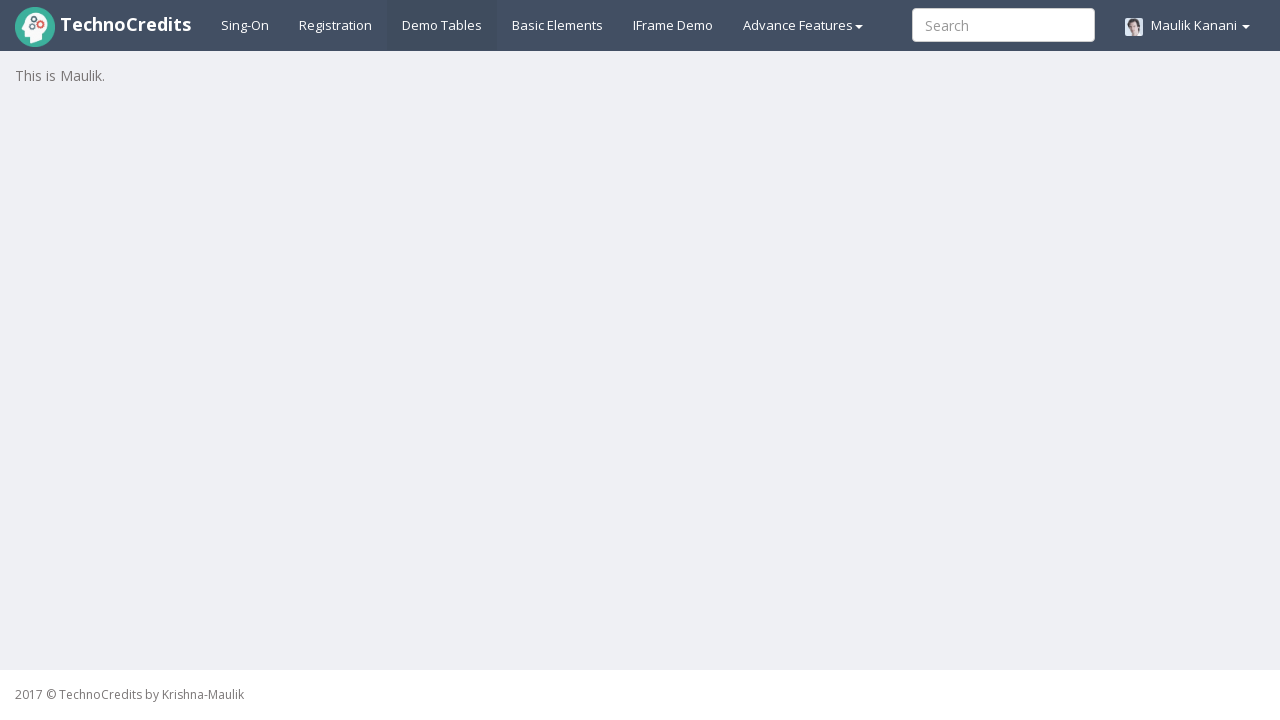

Verified first name column data is present in the table
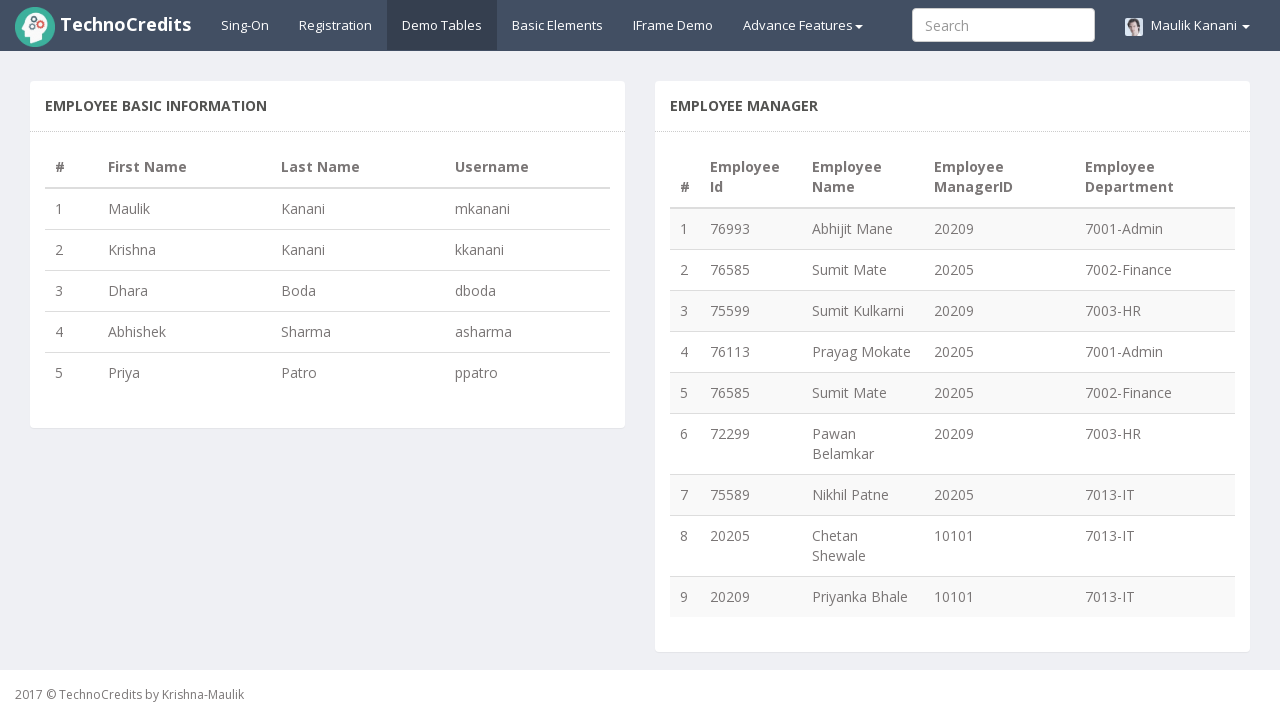

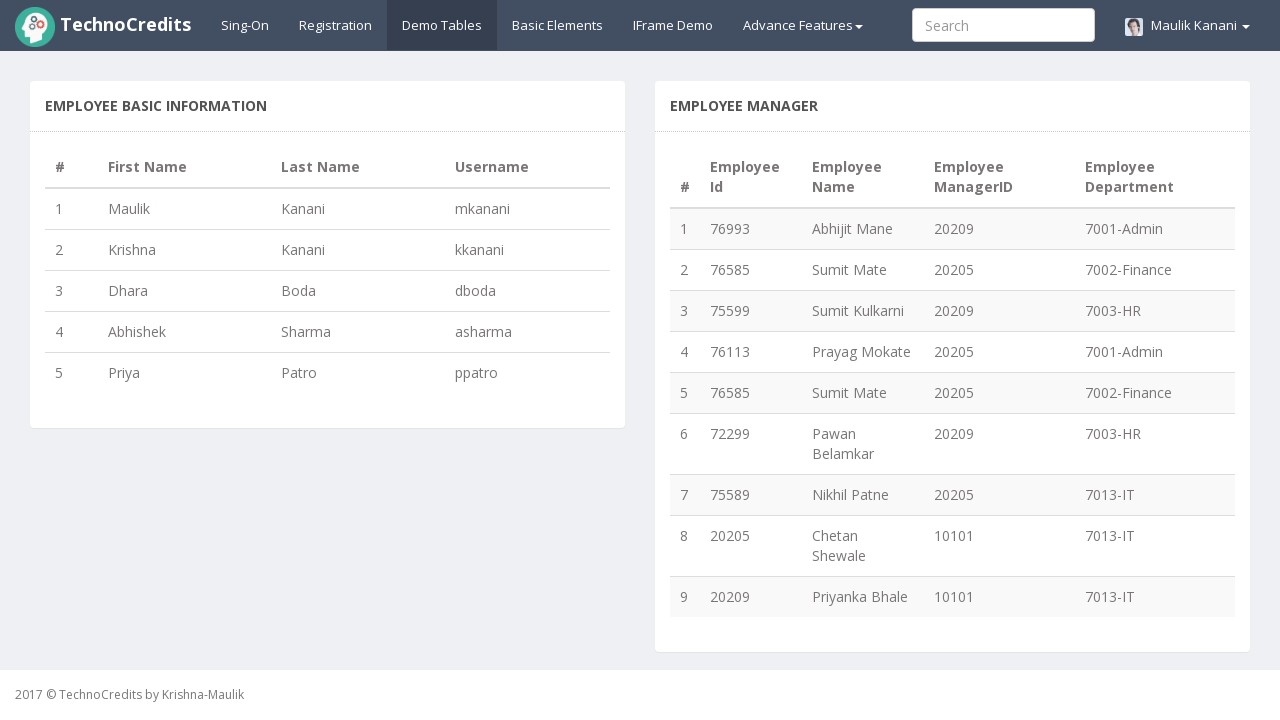